Navigates to techproeducation website and verifies the search input box element properties (tag name and class attribute)

Starting URL: https://techproeducation.com

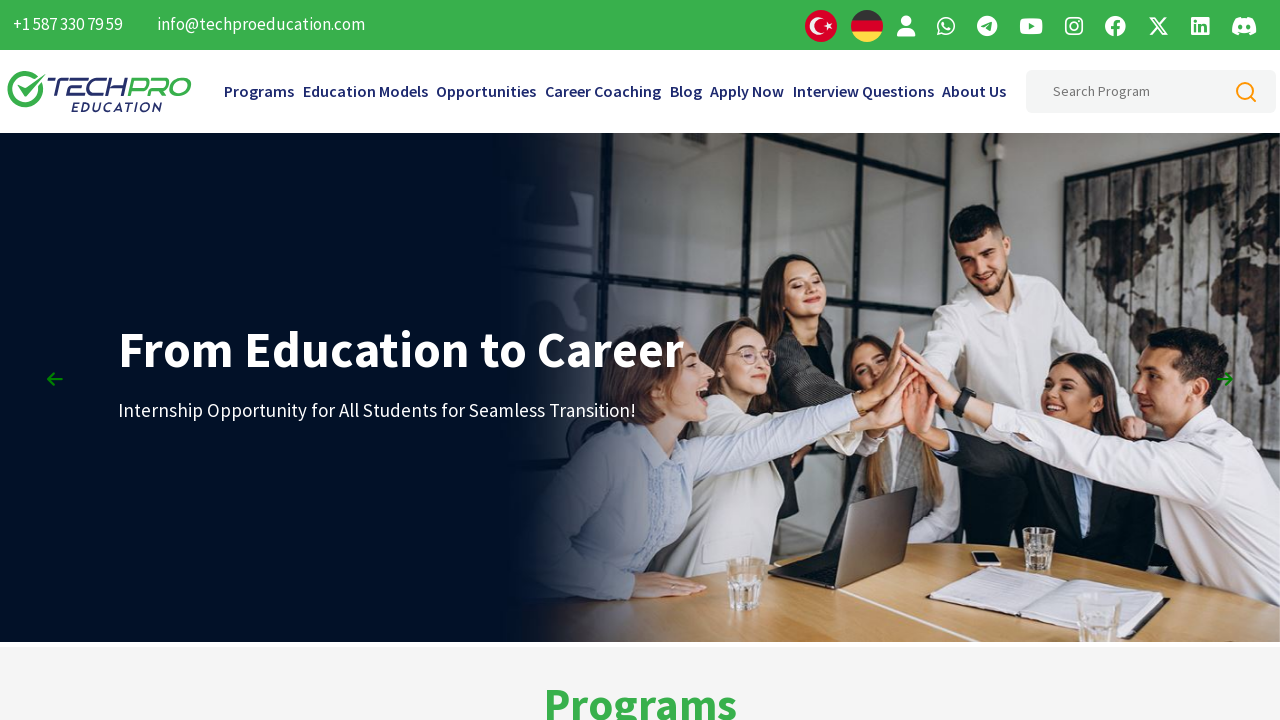

Located and waited for search input box element with id 'searchHeaderInput'
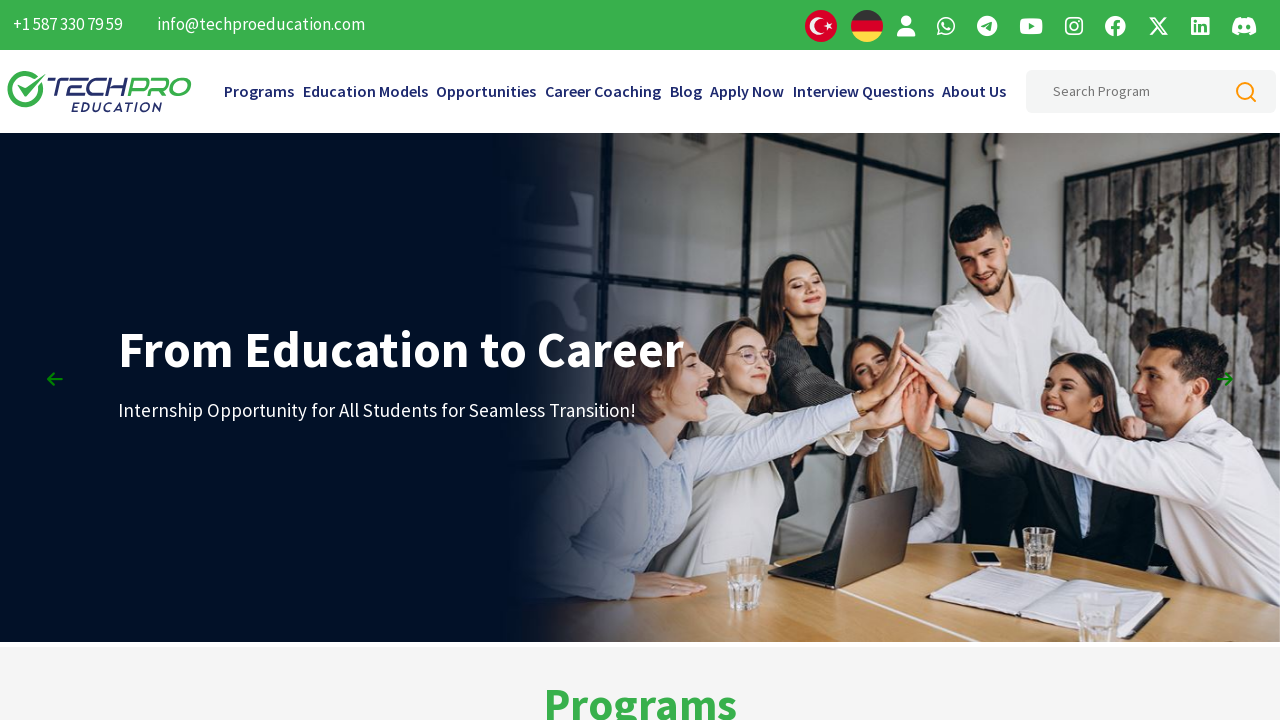

Retrieved tag name from search input element
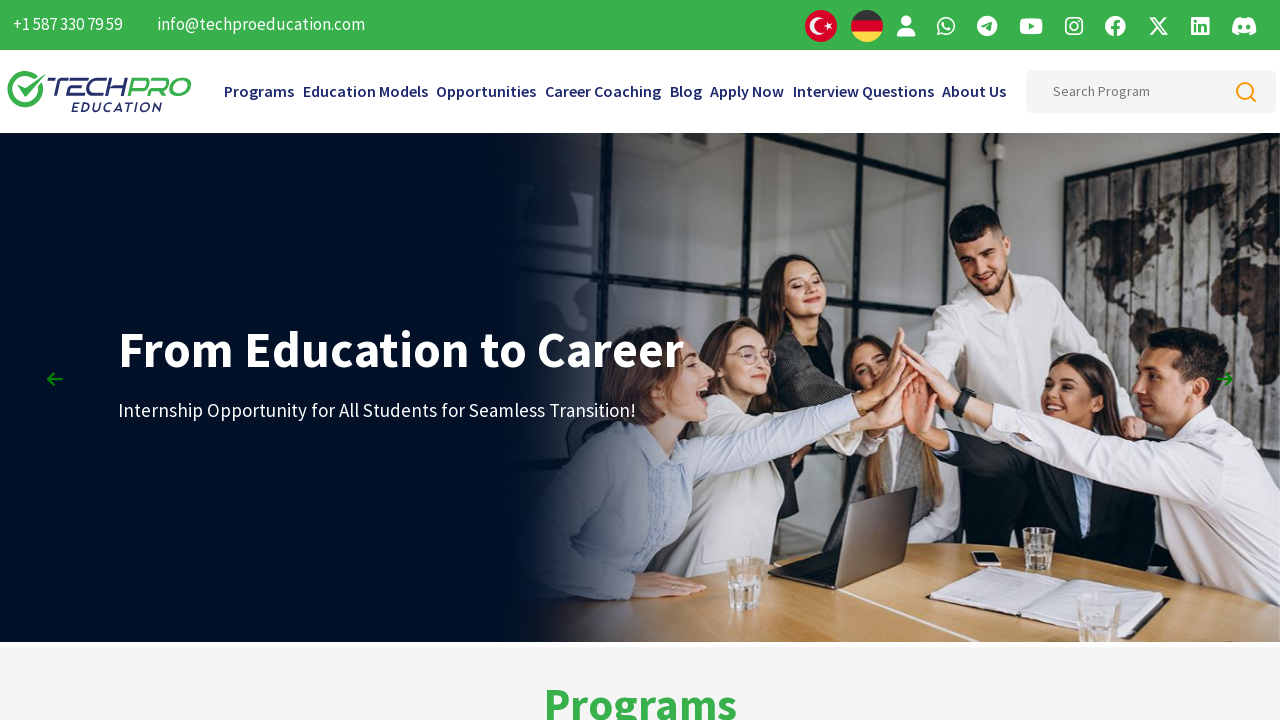

Verified tag name is 'input' (actual: input)
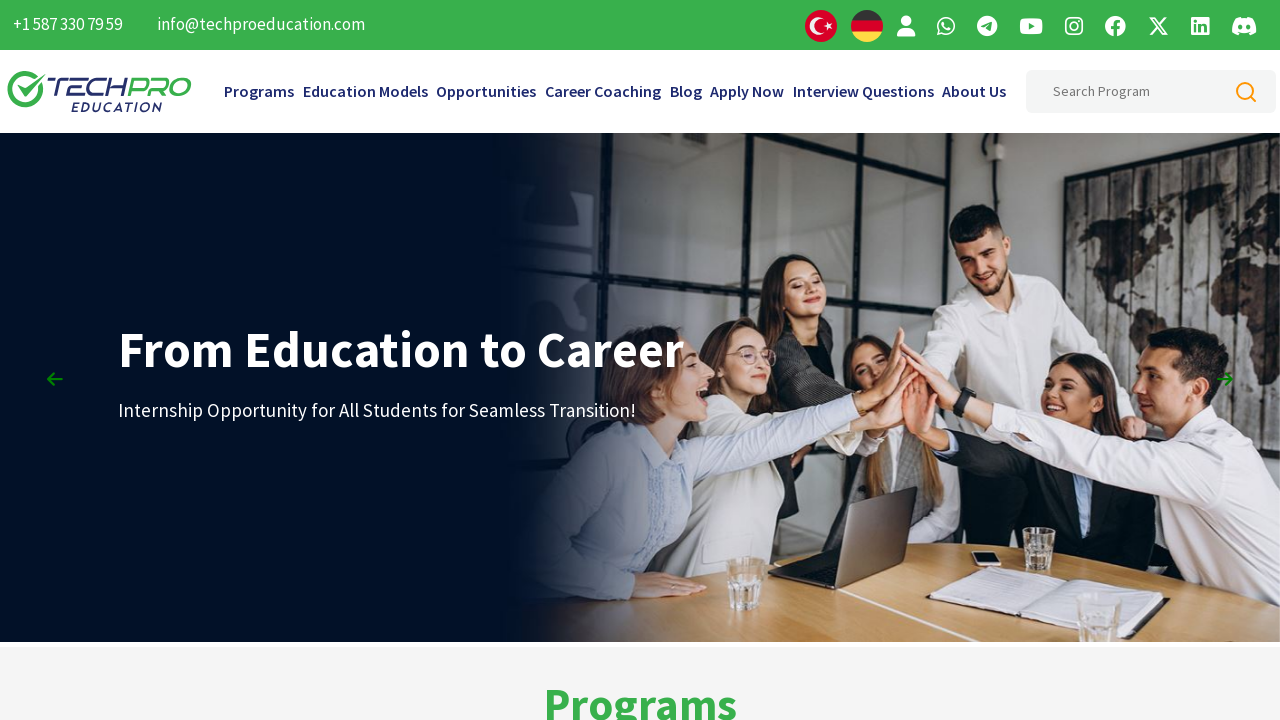

Retrieved class attribute from search input element
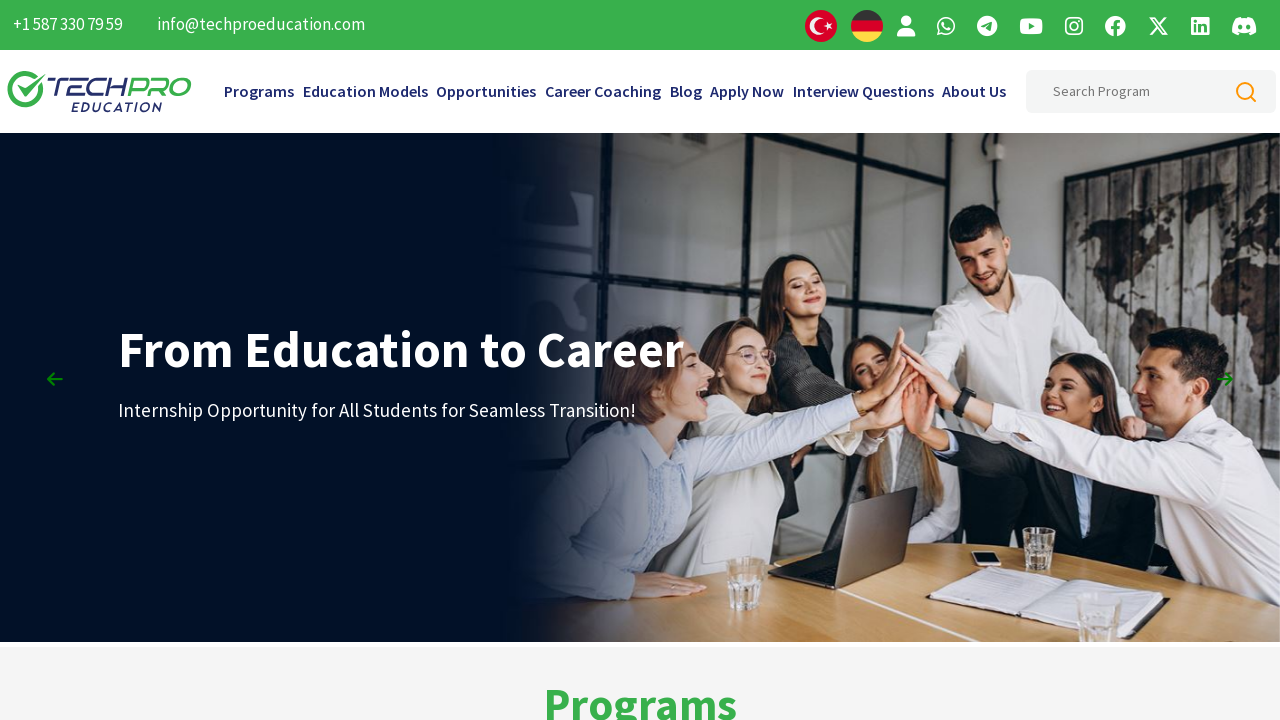

Verified class attribute contains 'form-input' (actual: form-input)
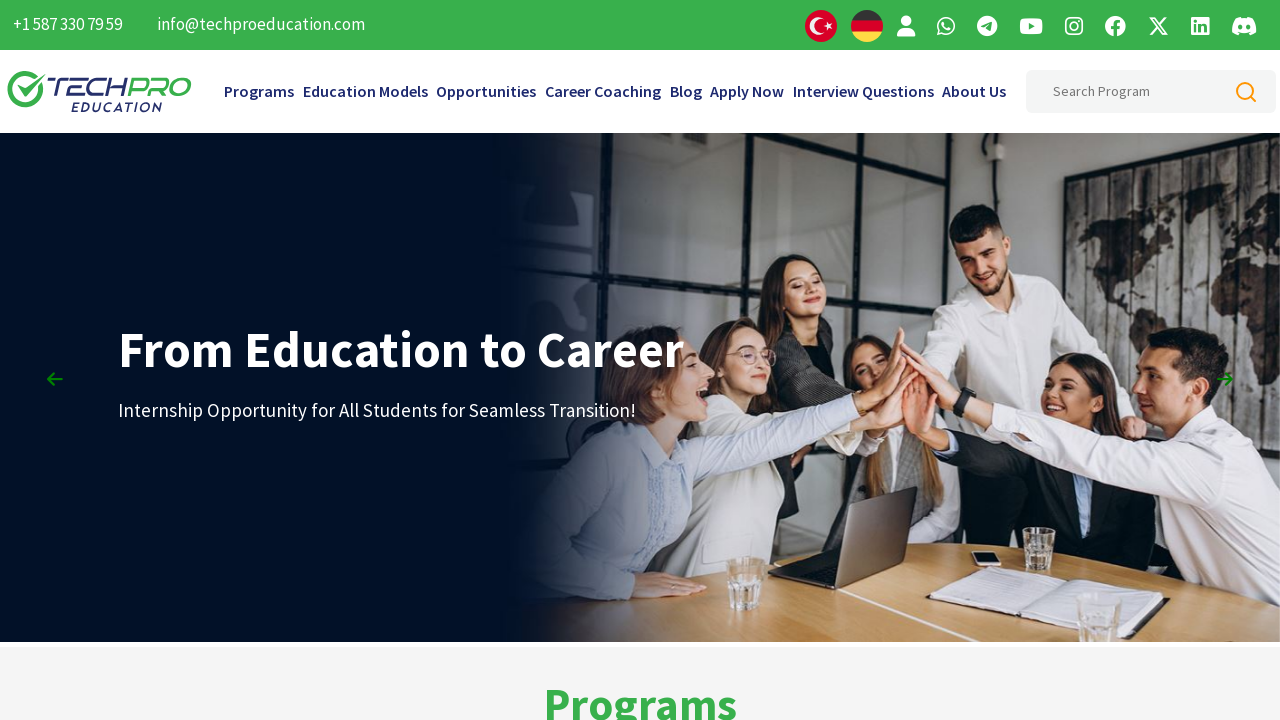

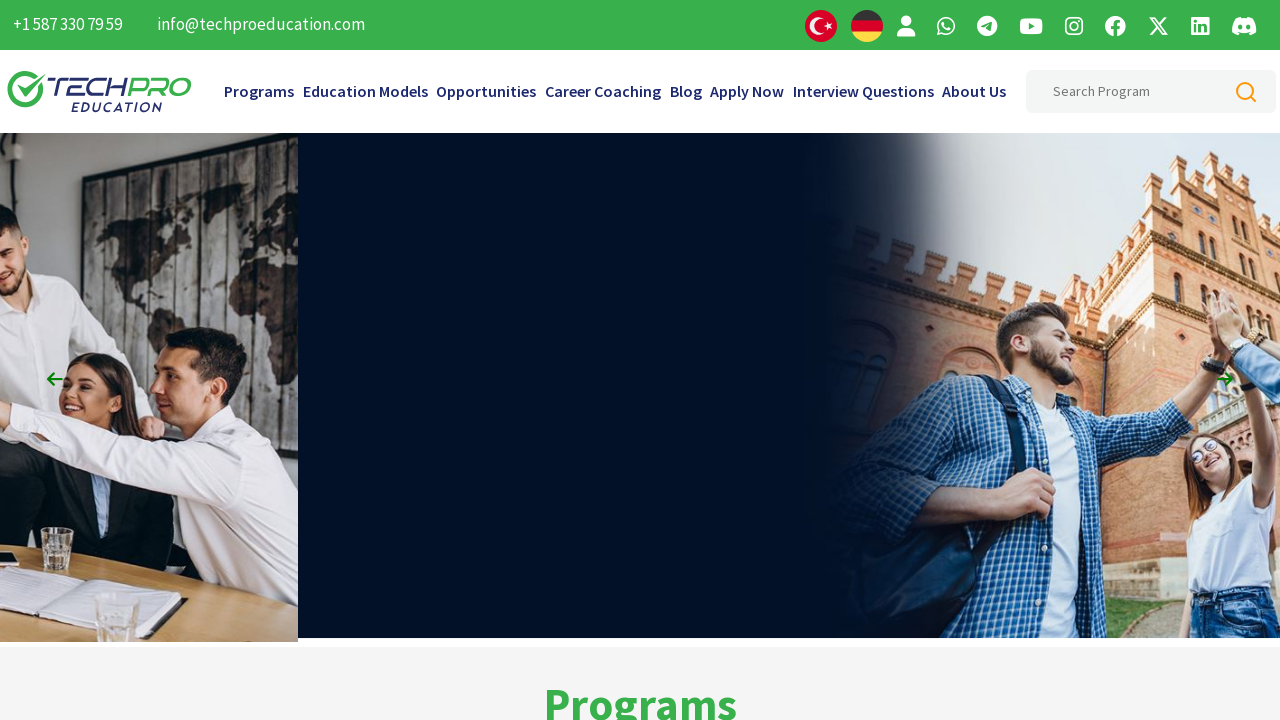